Tests that clicking the Due column header twice sorts the table data in descending order by verifying the dollar amounts are in decreasing order.

Starting URL: http://the-internet.herokuapp.com/tables

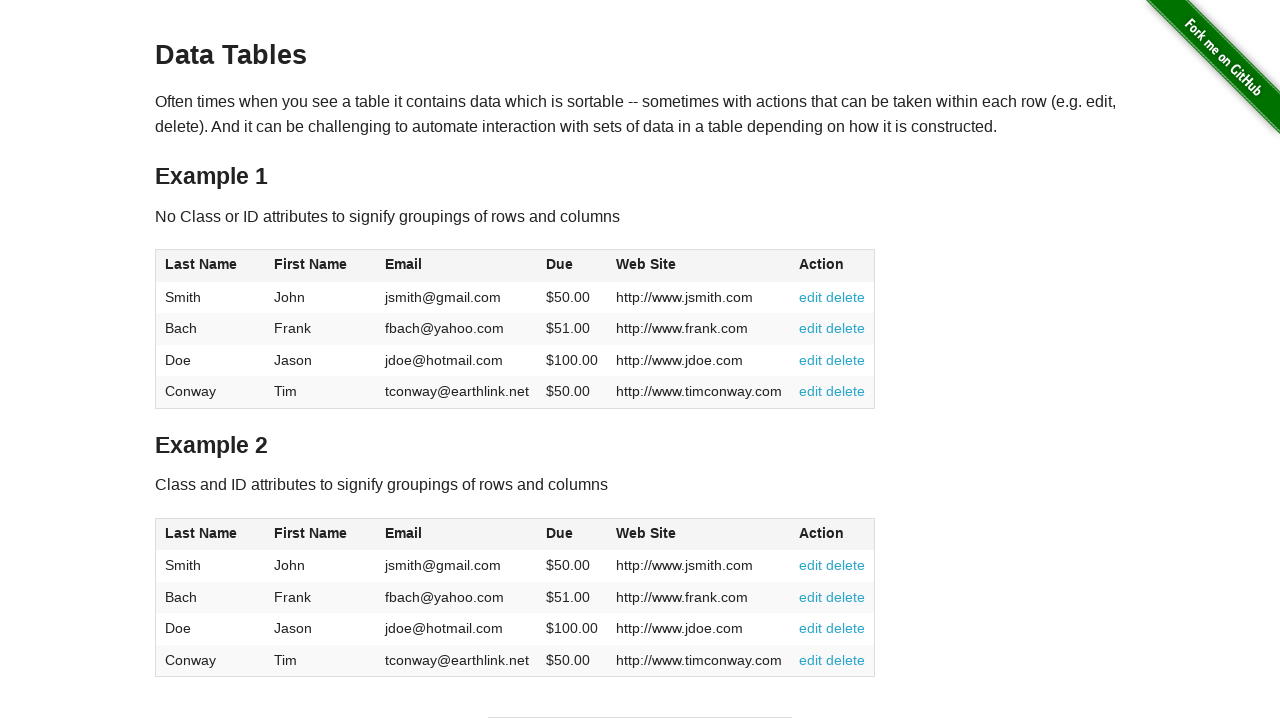

Clicked Due column header (first click) at (572, 266) on #table1 thead tr th:nth-of-type(4)
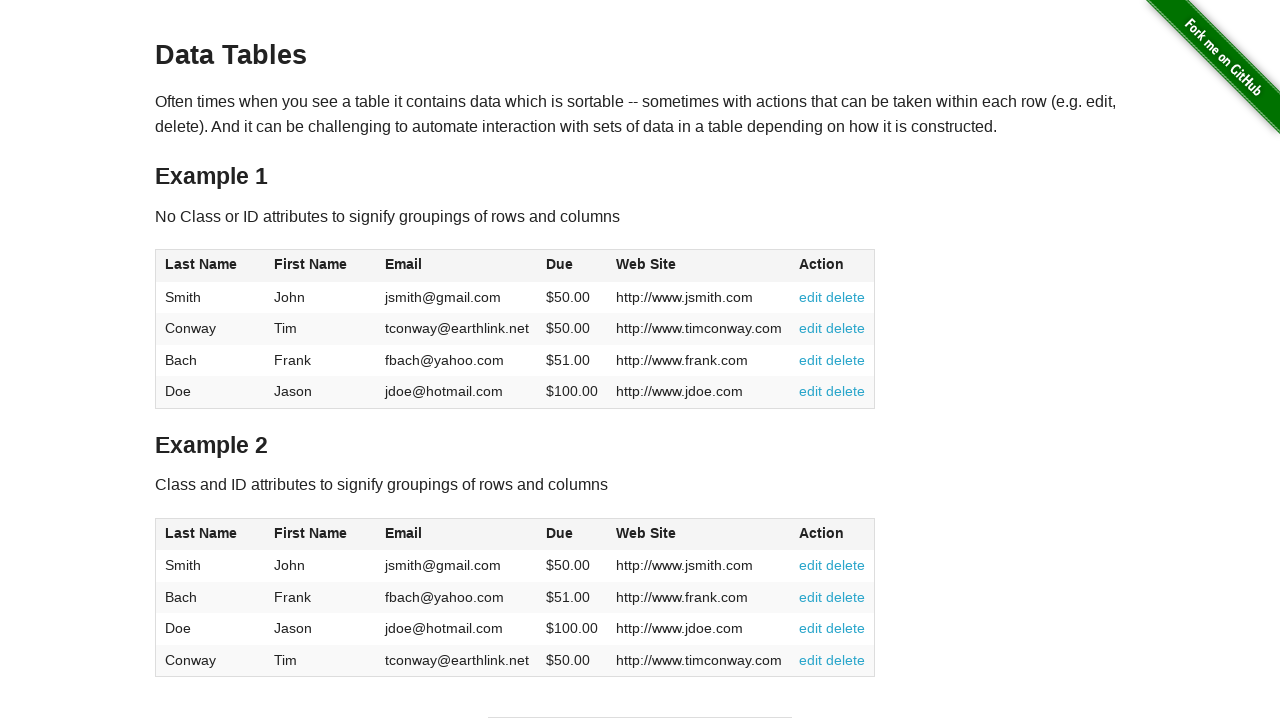

Clicked Due column header (second click) to sort descending at (572, 266) on #table1 thead tr th:nth-of-type(4)
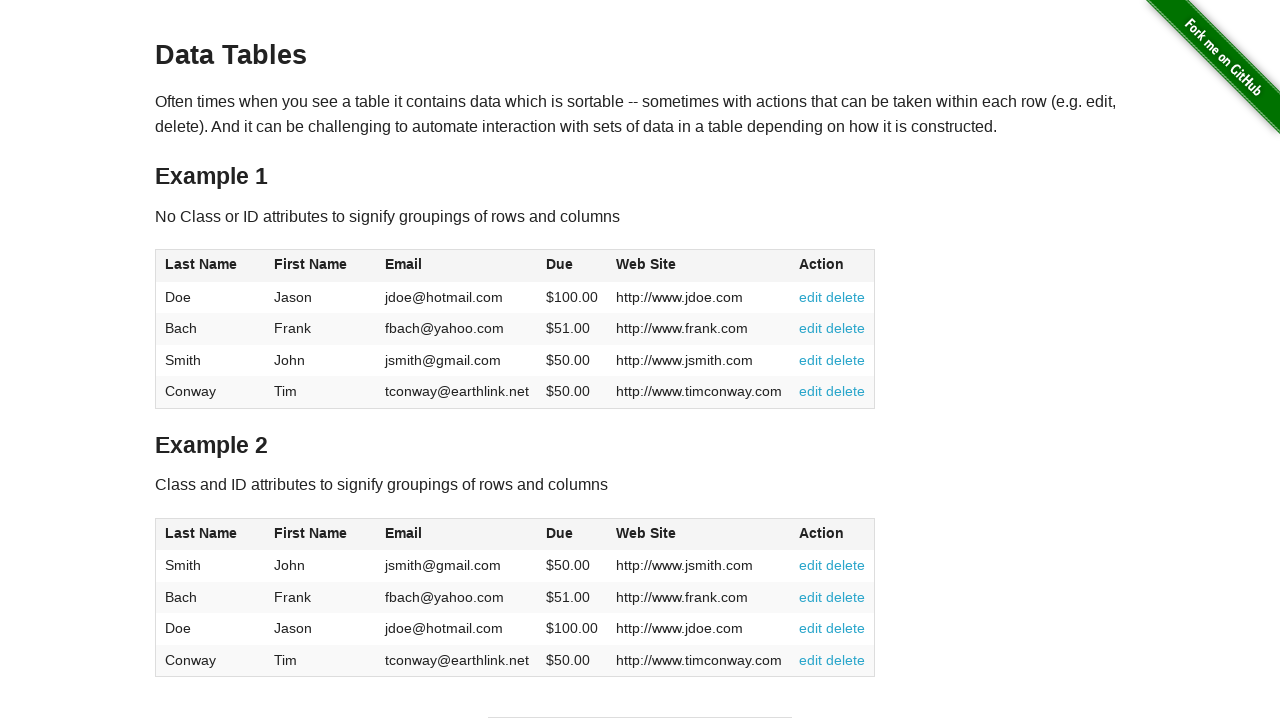

Table data loaded with Due column values
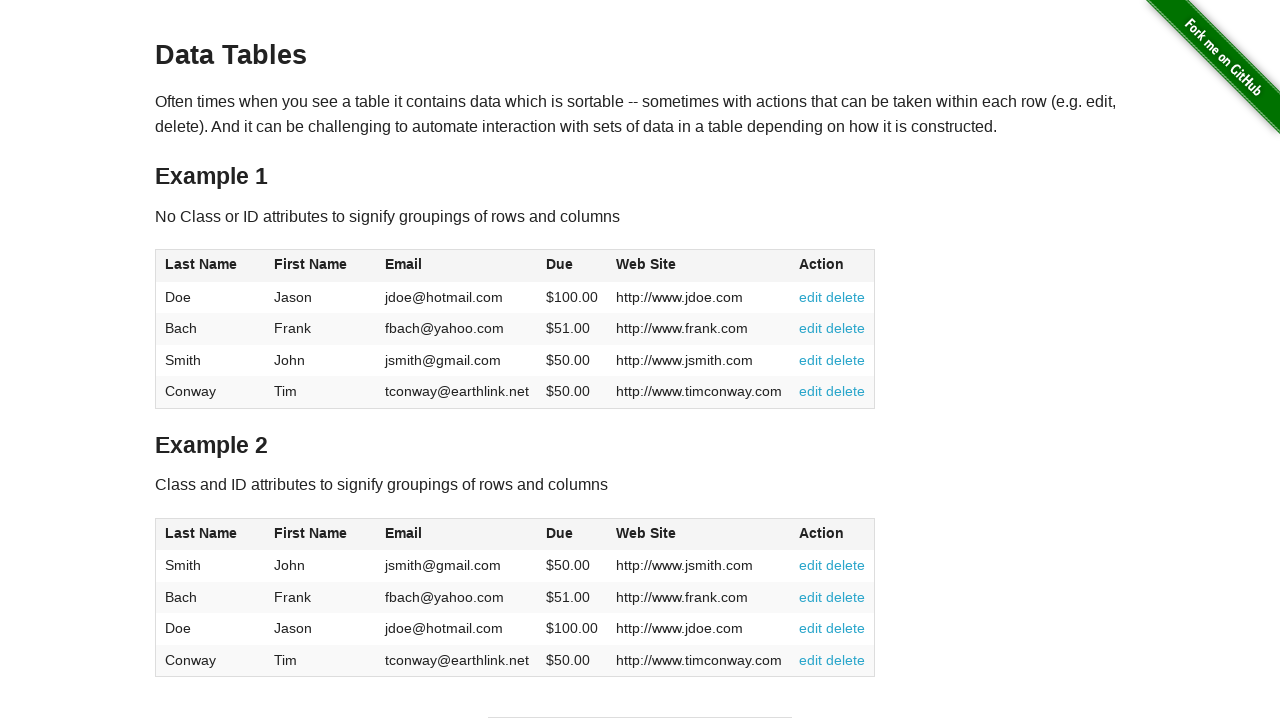

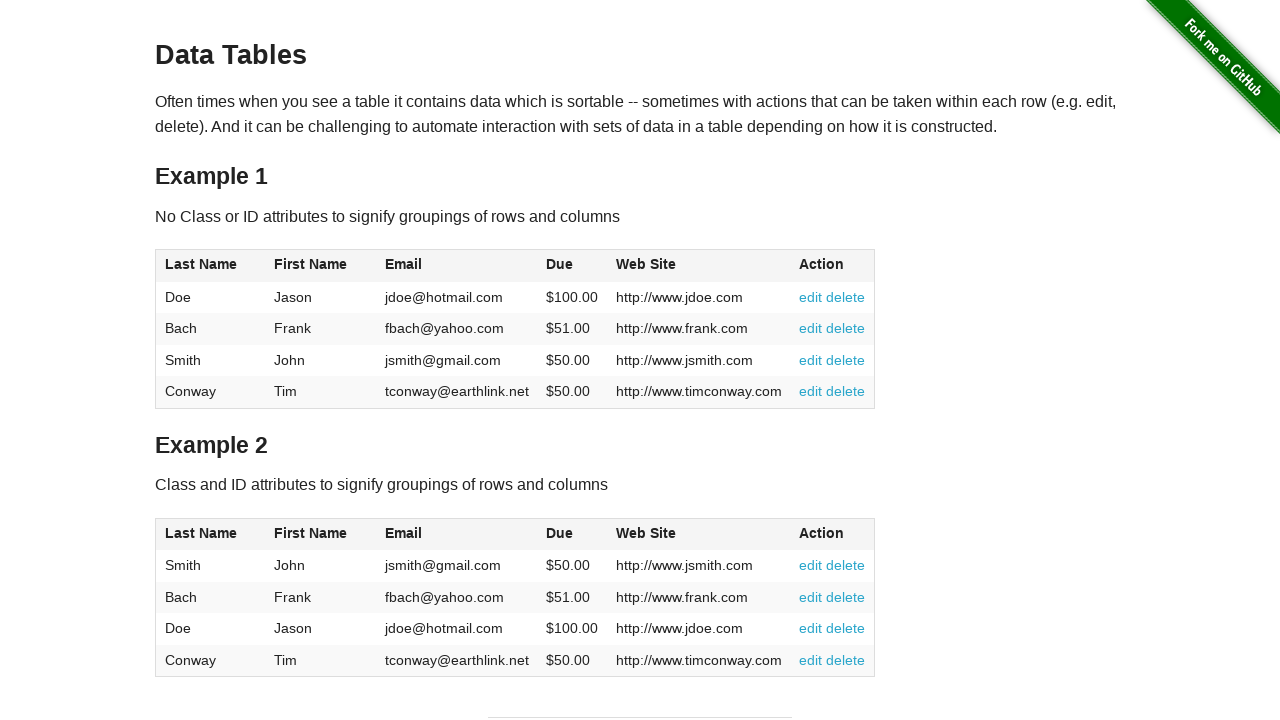